Tests an e-commerce grocery shopping flow by searching for products, adding specific items to cart based on their names, and verifying the site logo text

Starting URL: https://rahulshettyacademy.com/seleniumPractise/#/

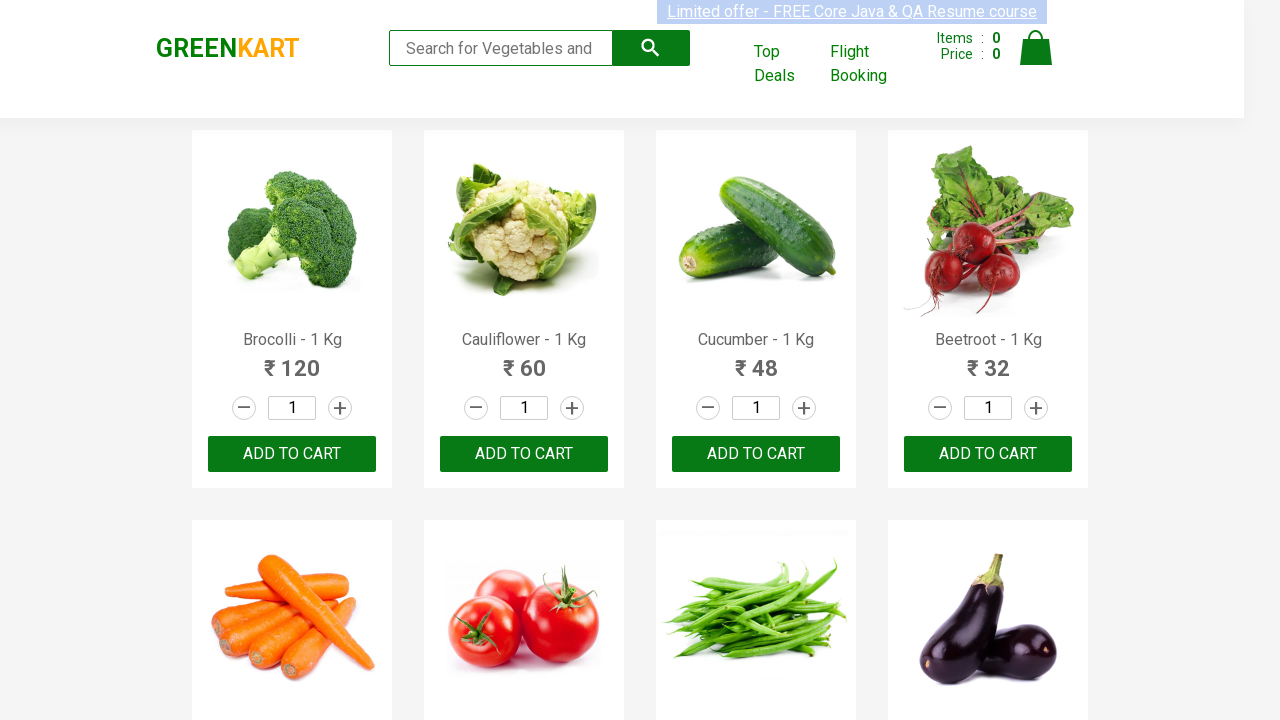

Filled search field with 'ca' to filter products on .search-keyword
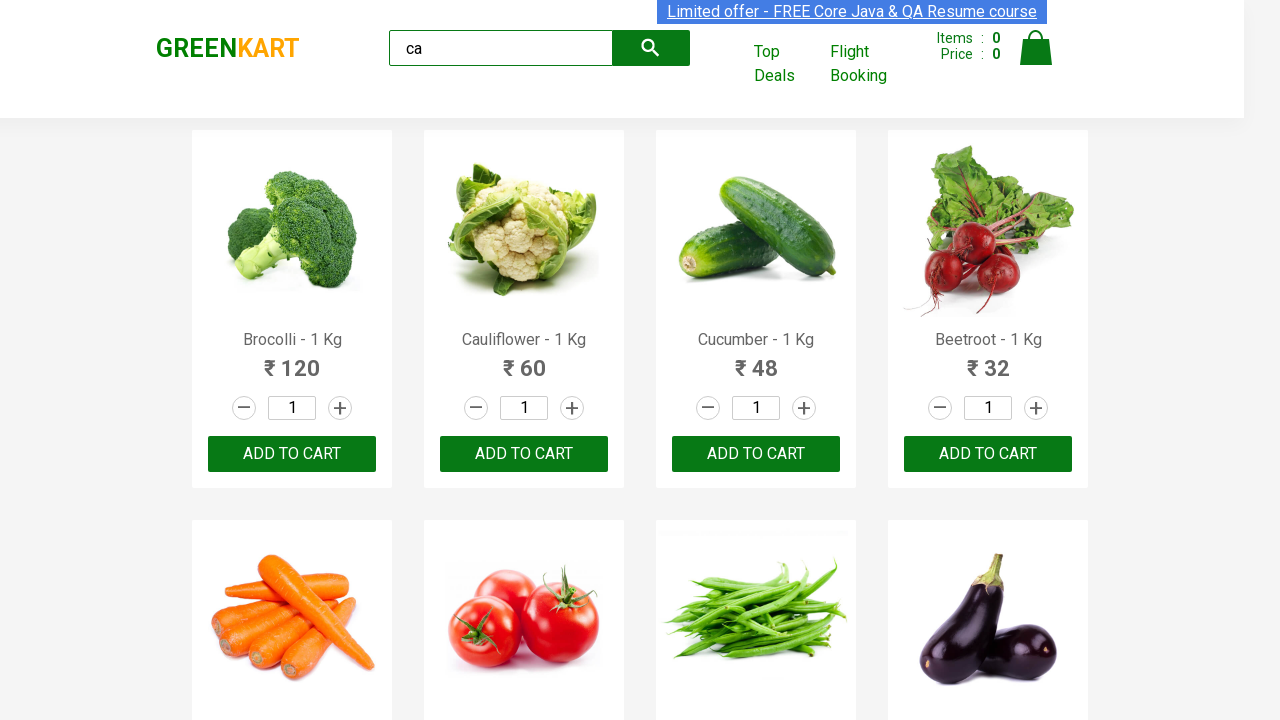

Waited 2 seconds for products to filter
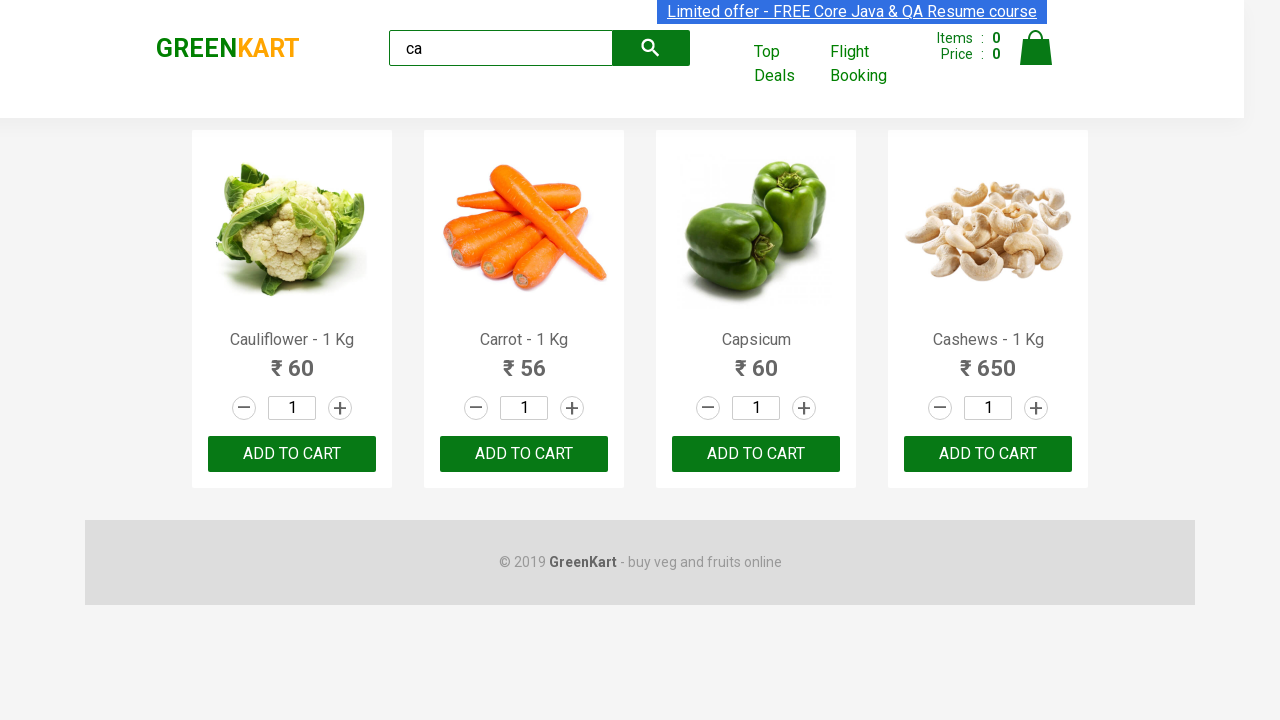

Clicked ADD TO CART for the second visible product at (524, 454) on .product:visible >> nth=1 >> internal:text="ADD TO CART"i
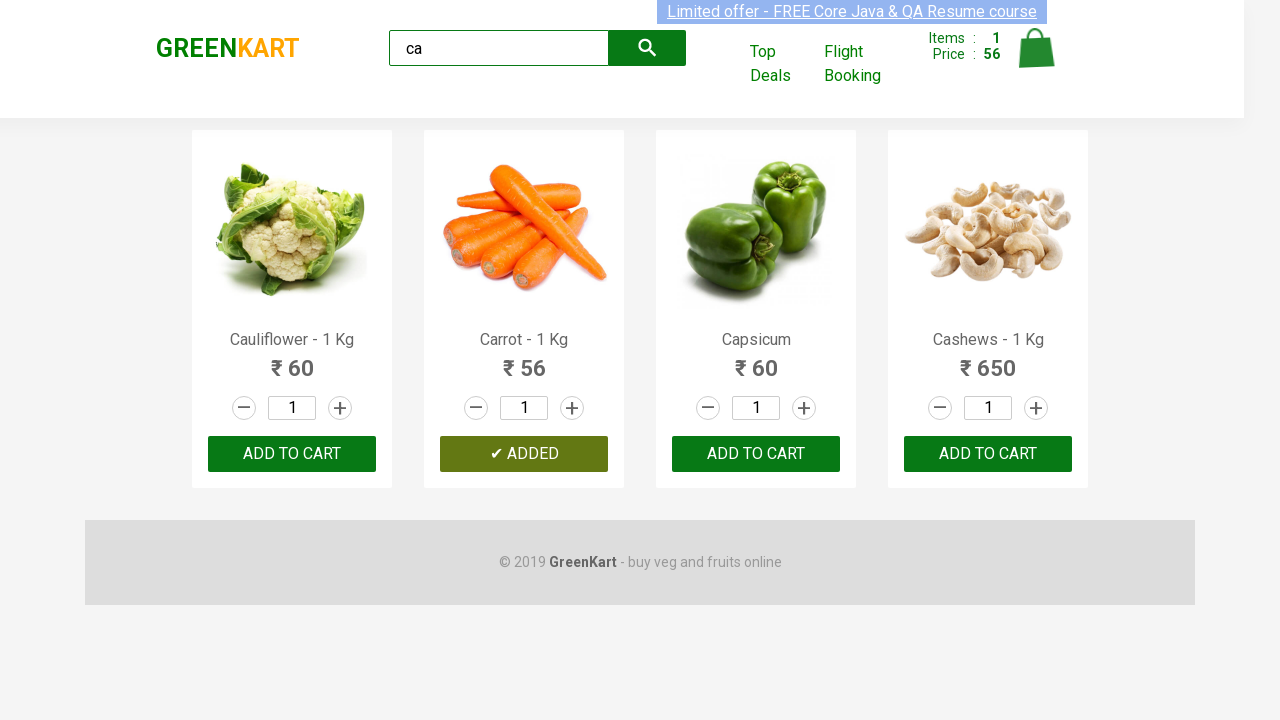

Found and clicked ADD TO CART for Cashews product at (988, 454) on .products .product >> nth=3 >> button
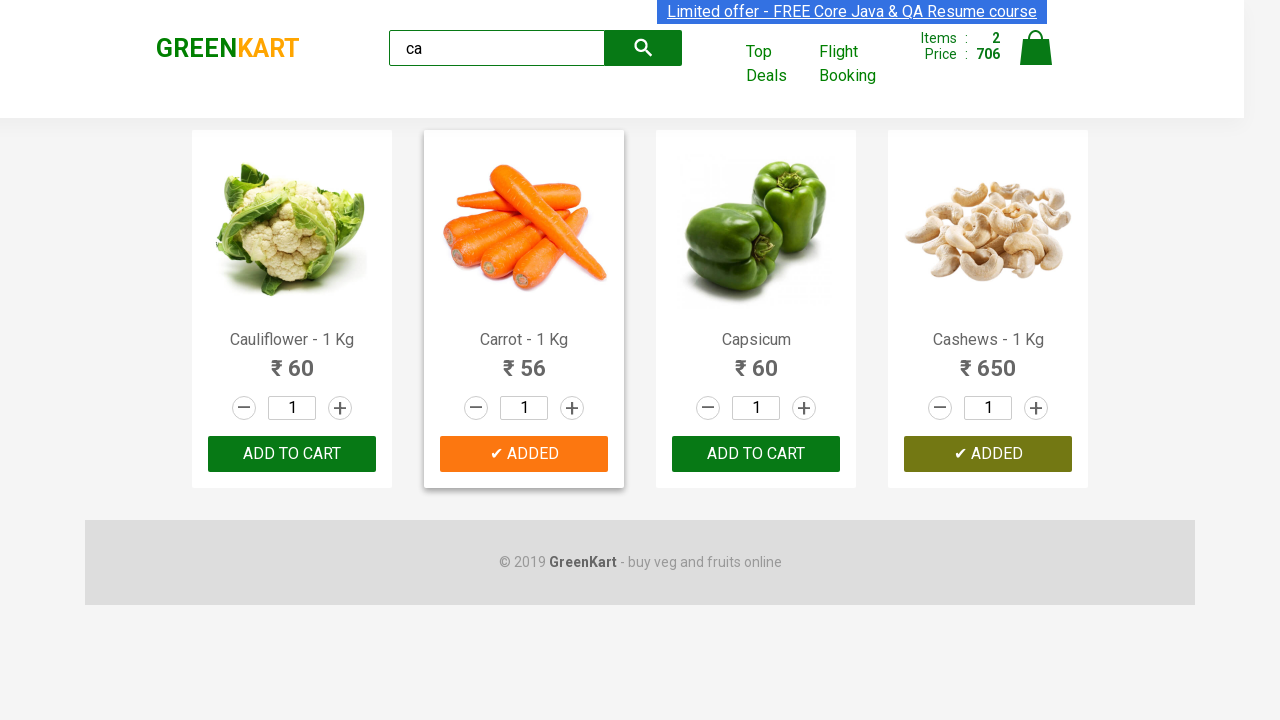

Retrieved footer text to verify site logo
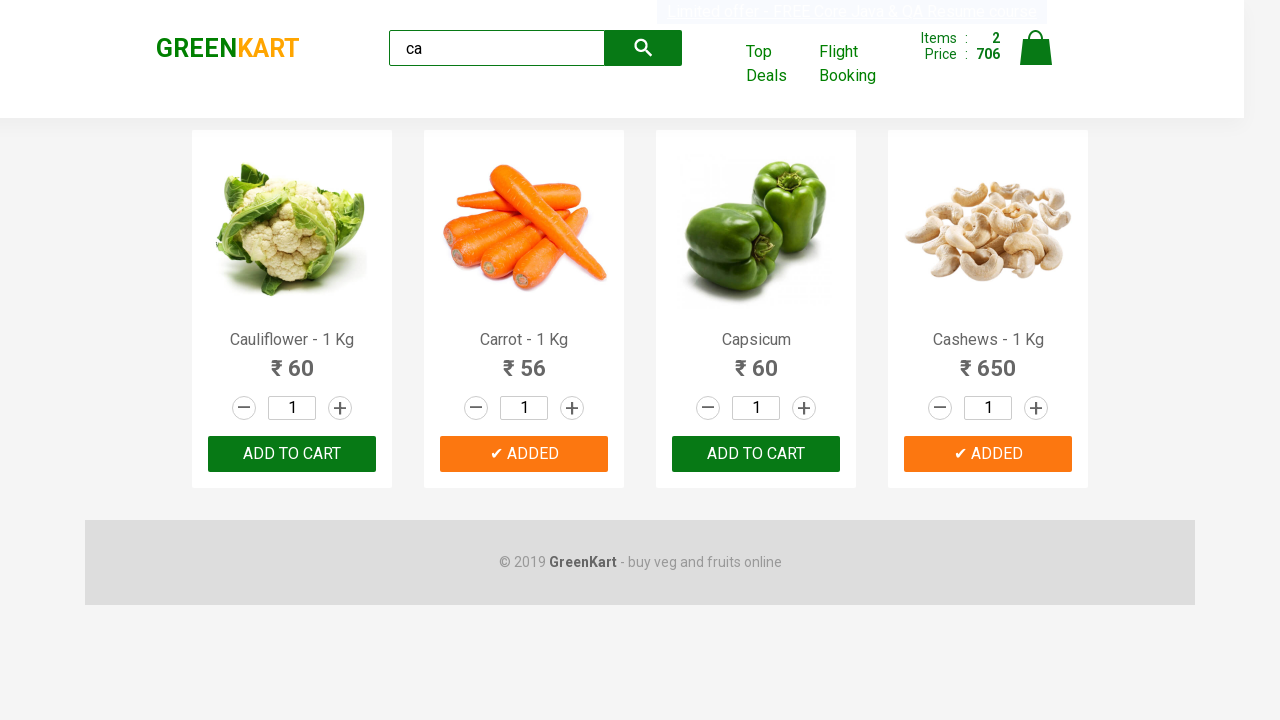

Verified footer text is 'GreenKart'
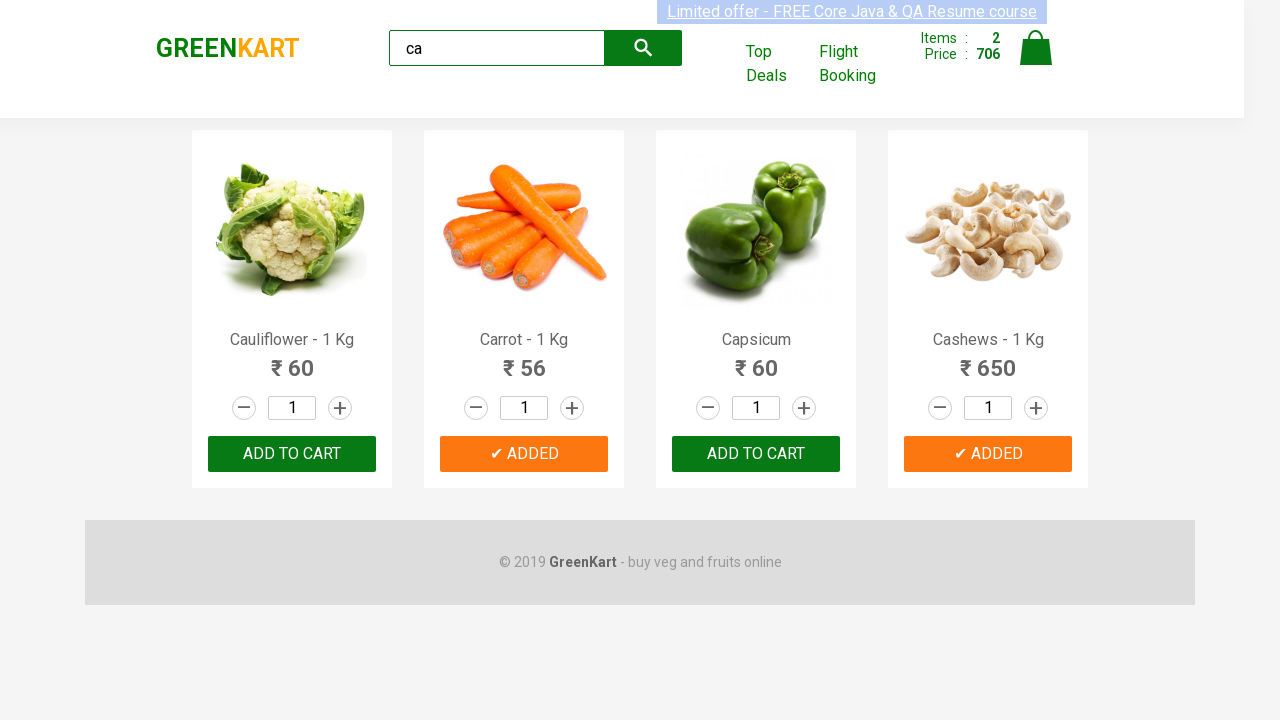

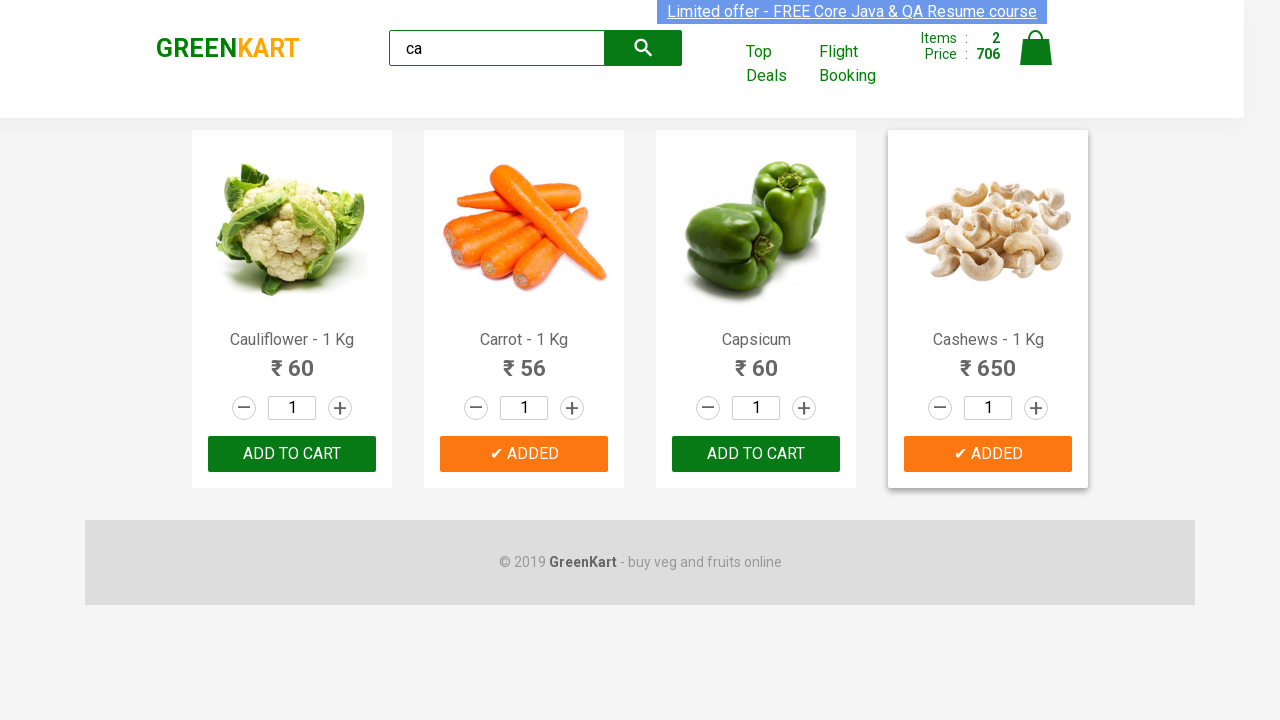